Tests dynamic loading with insufficient wait time (3 seconds), expecting the test to fail when trying to verify text that takes 5 seconds to load

Starting URL: https://automationfc.github.io/dynamic-loading/

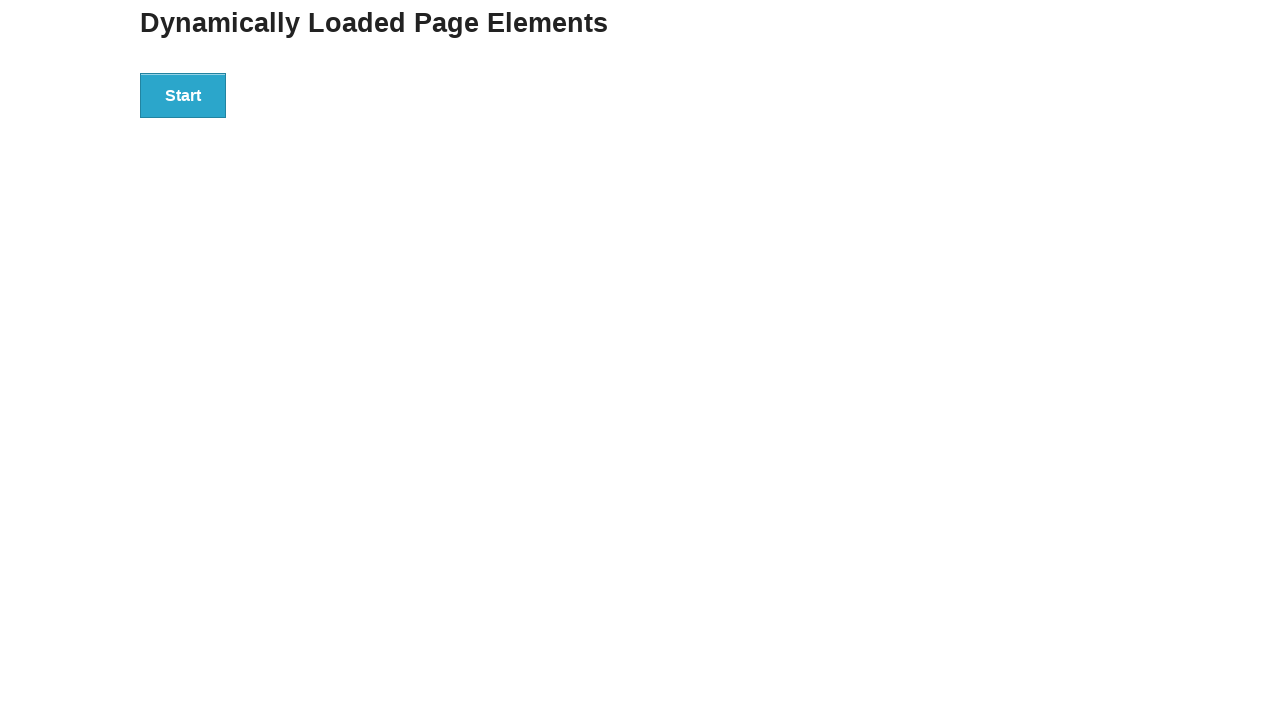

Clicked start button to trigger dynamic loading at (183, 95) on div#start>button
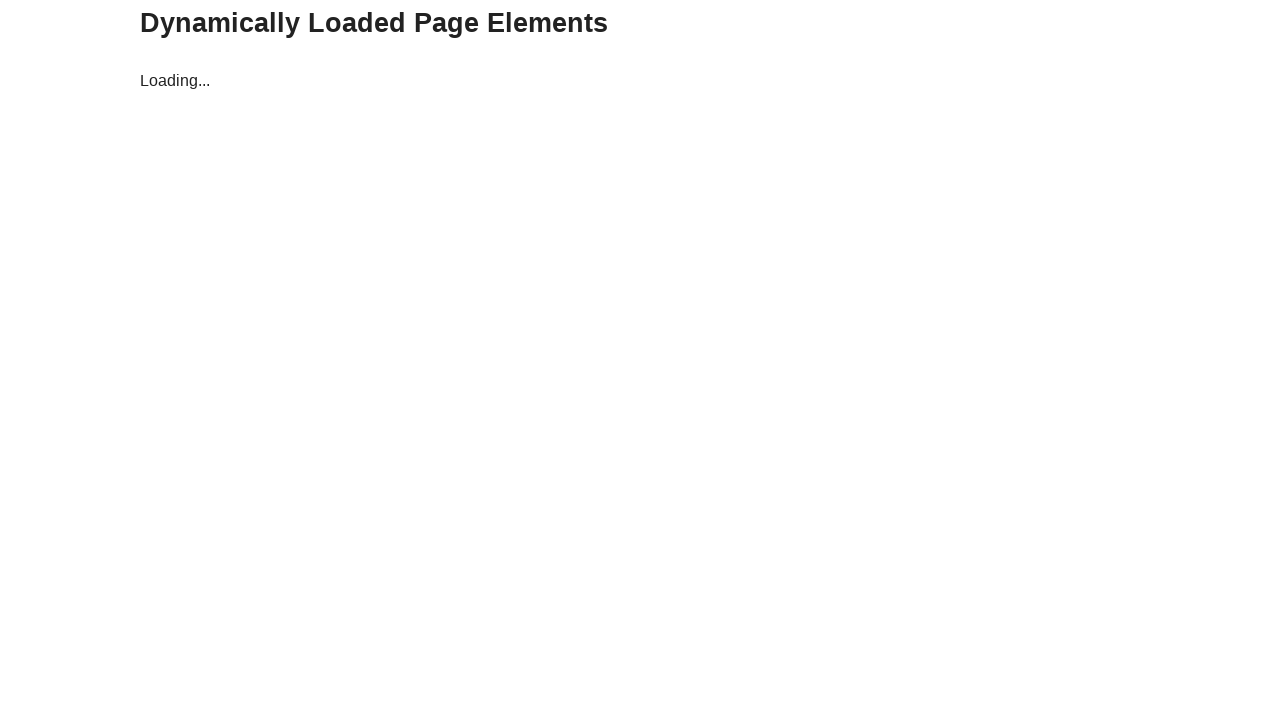

Timeout occurred as expected - element did not appear within 3 second wait time
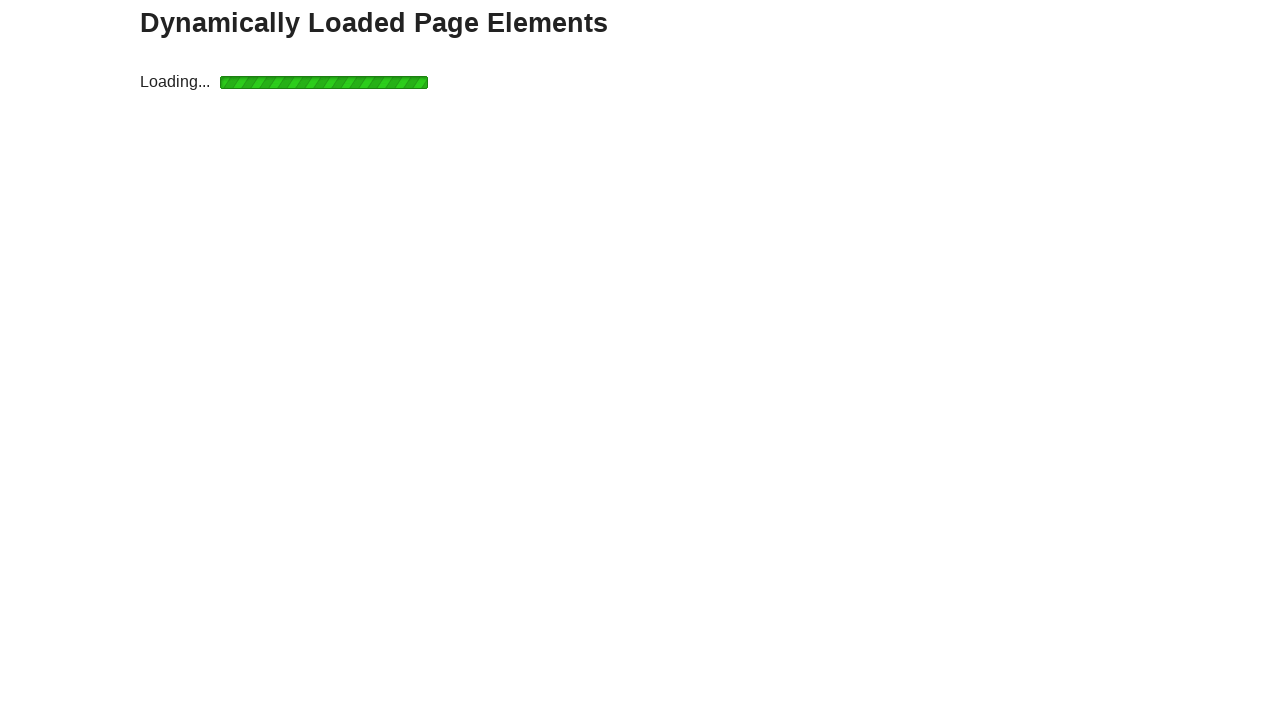

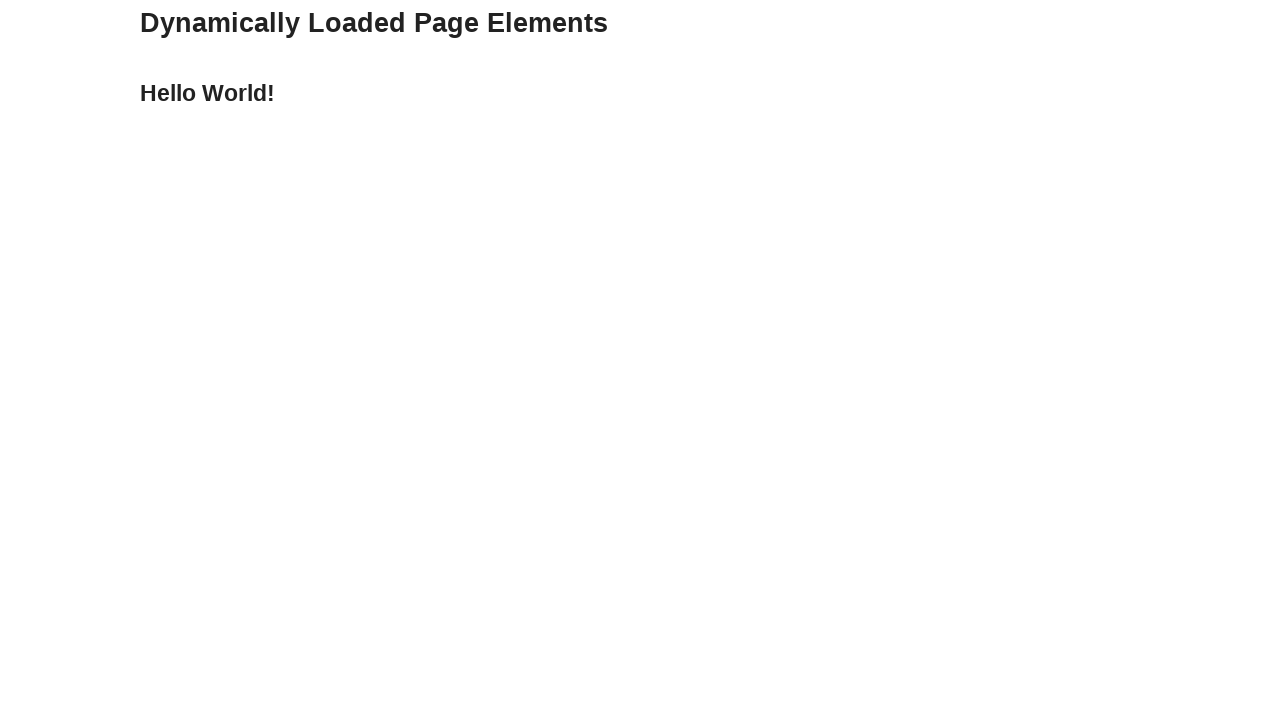